Navigates to an online consultation page and verifies it loads correctly

Starting URL: https://clinytics.hlthclub.in/new_demo_account/consult-online

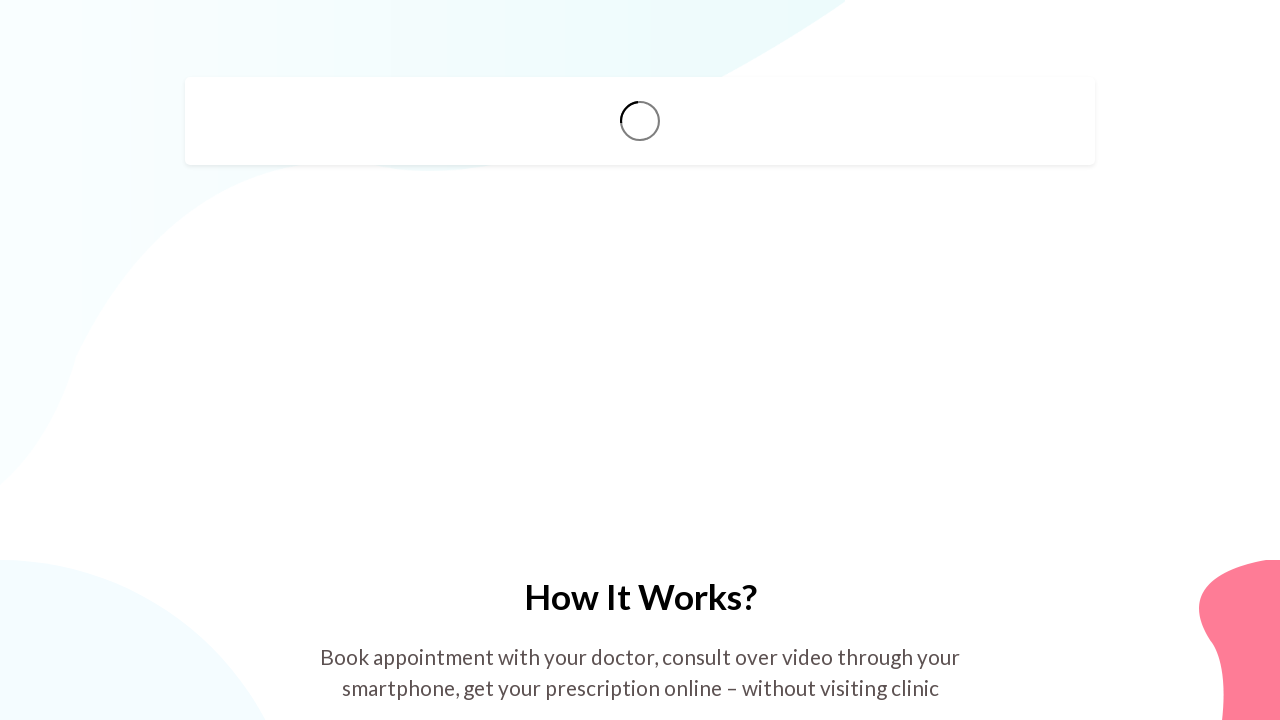

Waited for page to load completely (networkidle state)
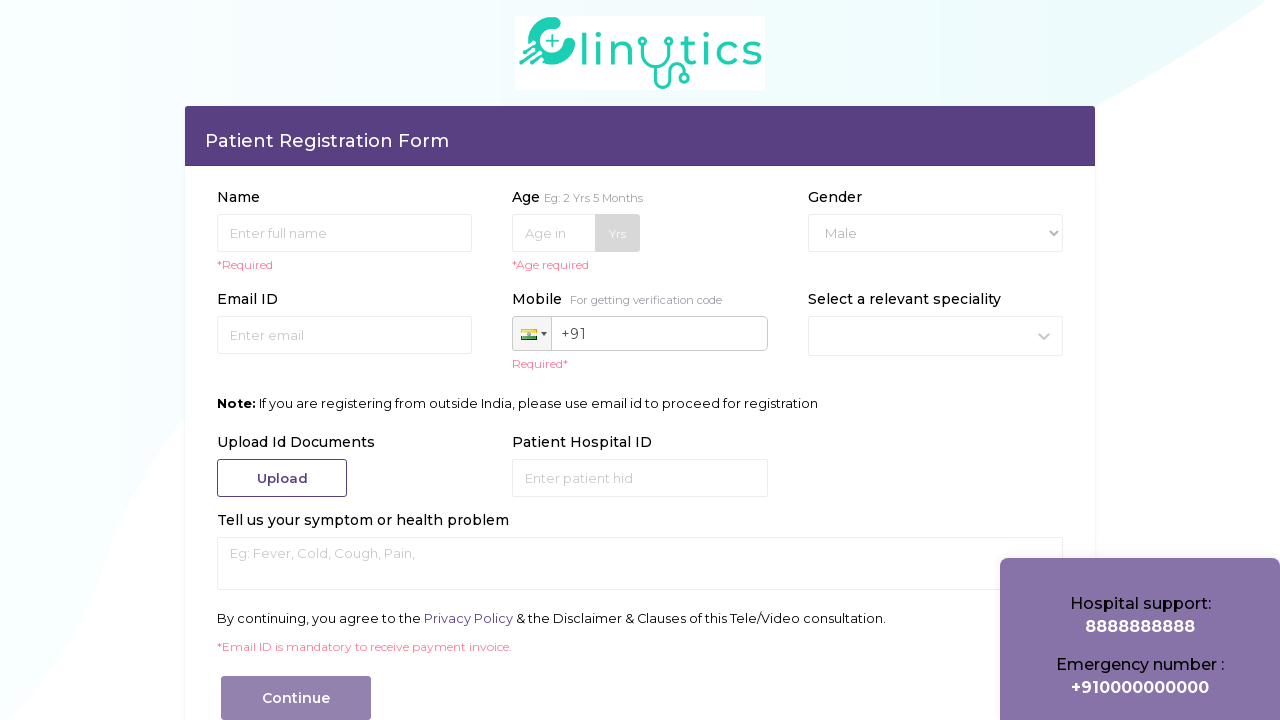

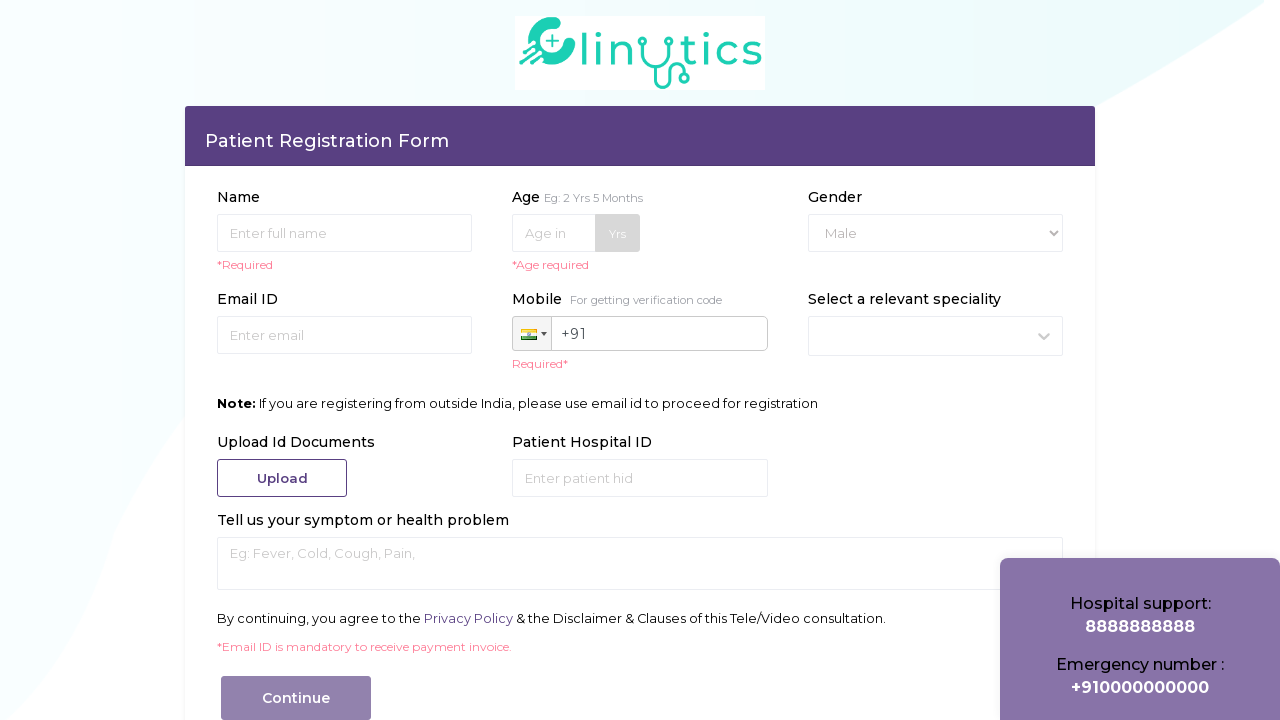